Tests JavaScript alert handling by clicking buttons that trigger different types of alerts (alert, confirm, prompt), accepting/dismissing them, and entering text in a prompt dialog.

Starting URL: https://www.hyrtutorials.com/p/alertsdemo.html

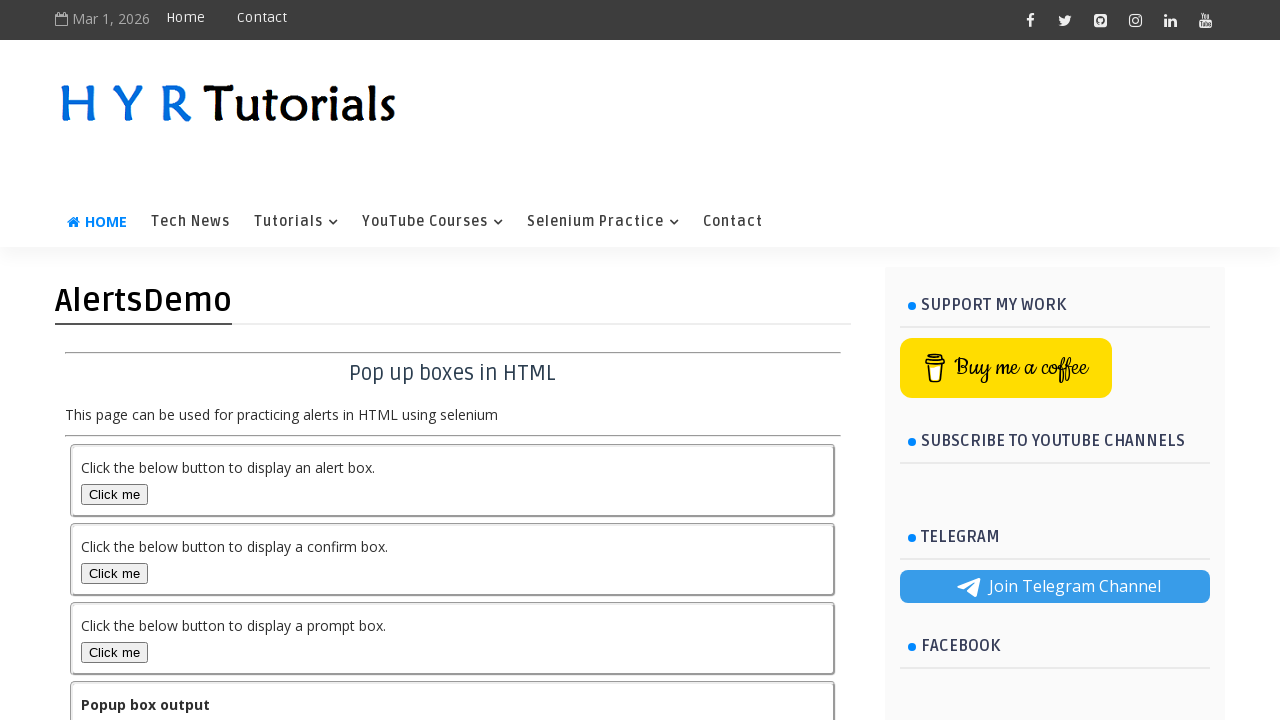

Clicked alert button to trigger simple alert at (114, 494) on button#alertBox
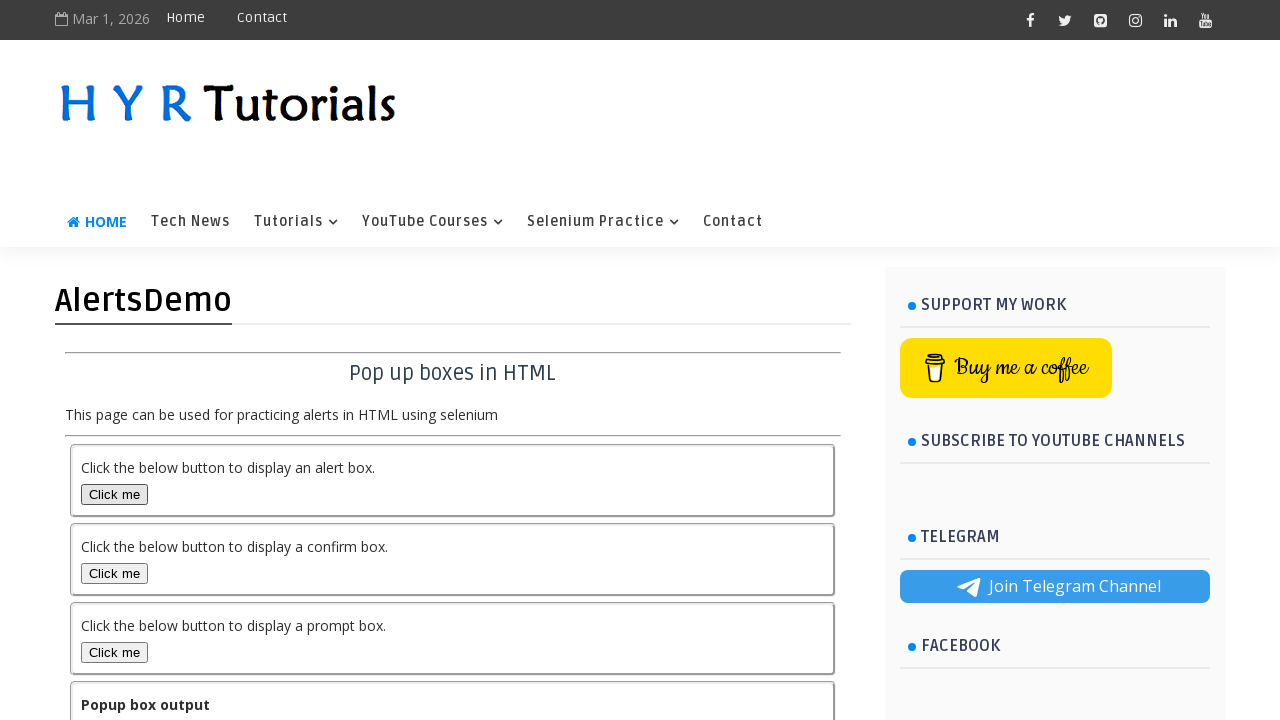

Registered initial dialog handler
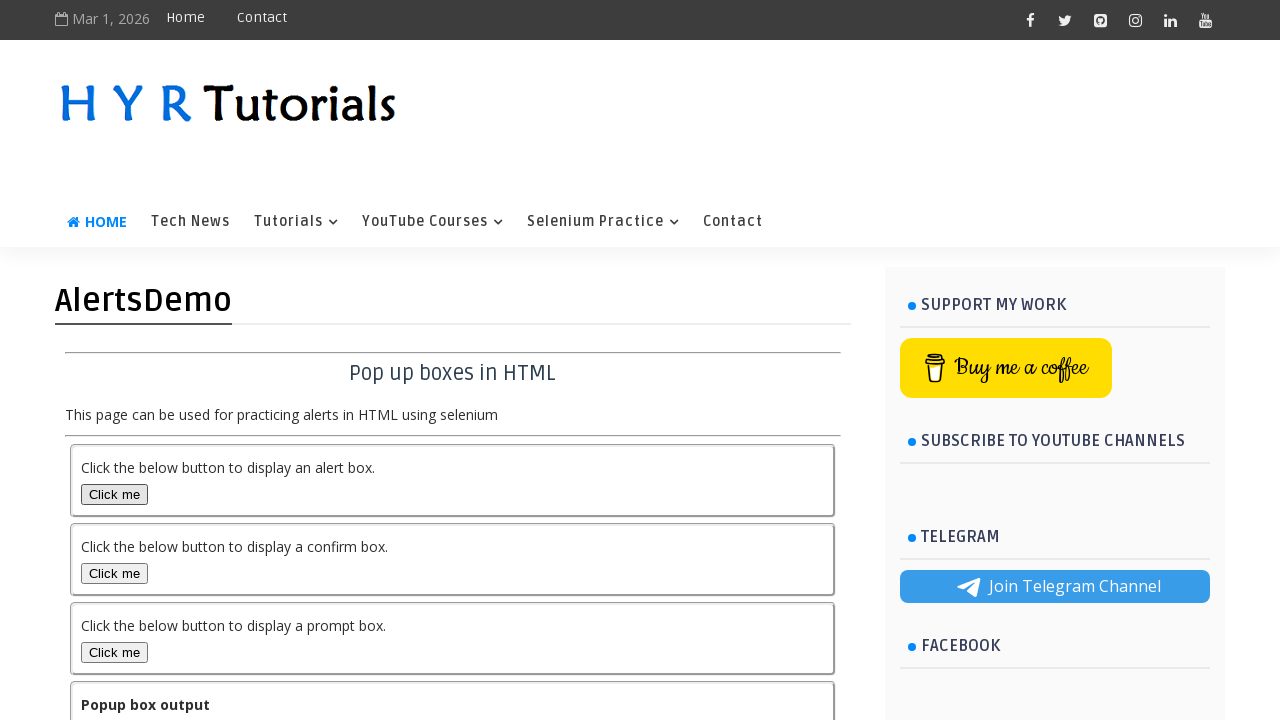

Registered alert dialog handler
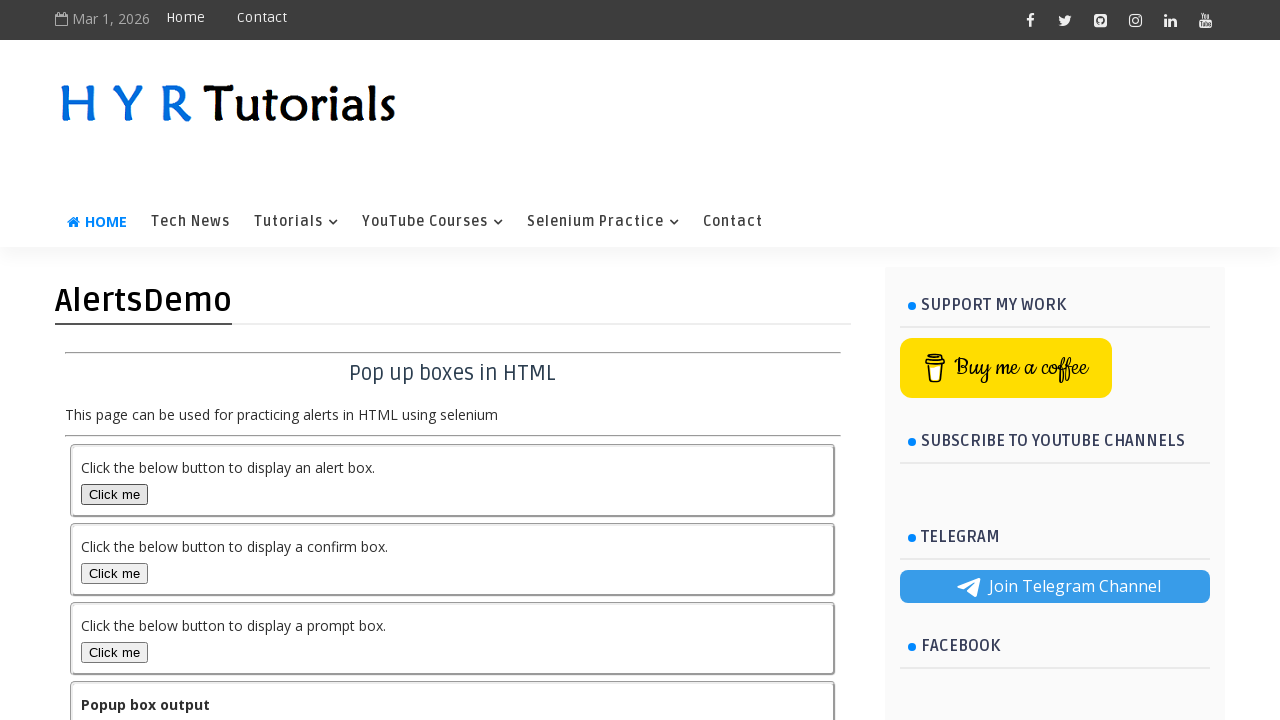

Clicked alert button and accepted the alert dialog at (114, 494) on button#alertBox
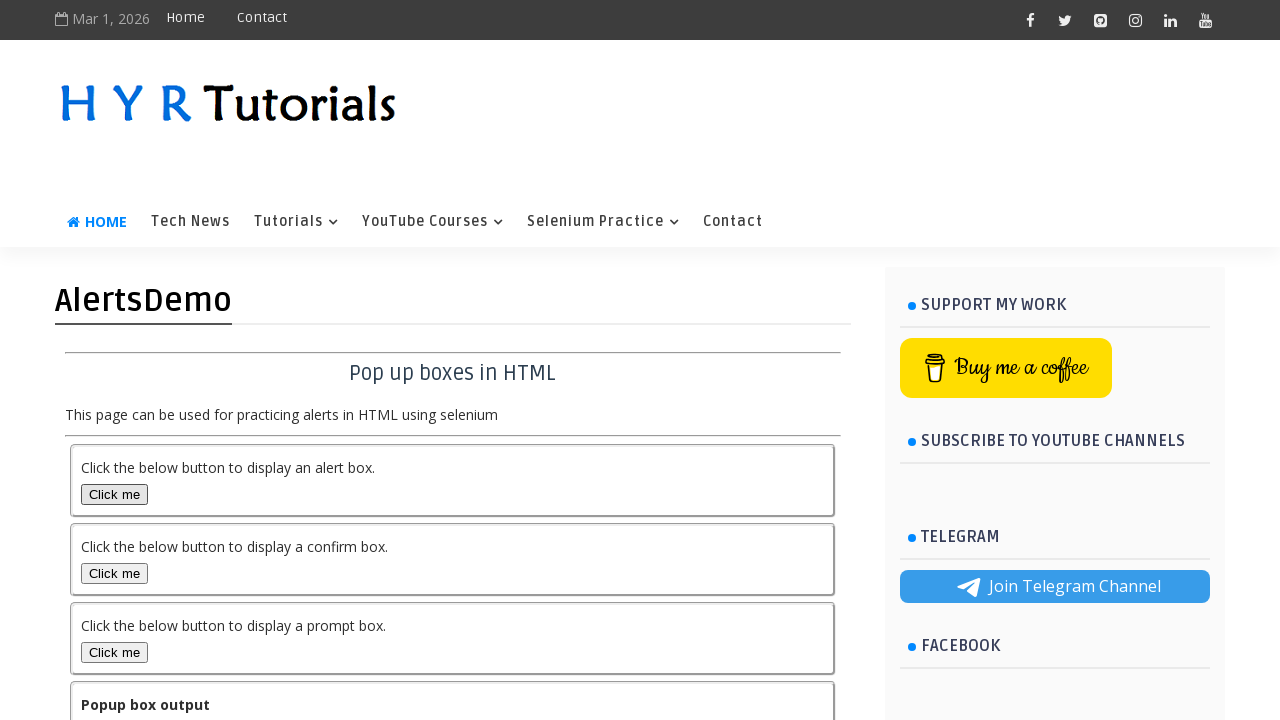

Output element appeared after accepting alert
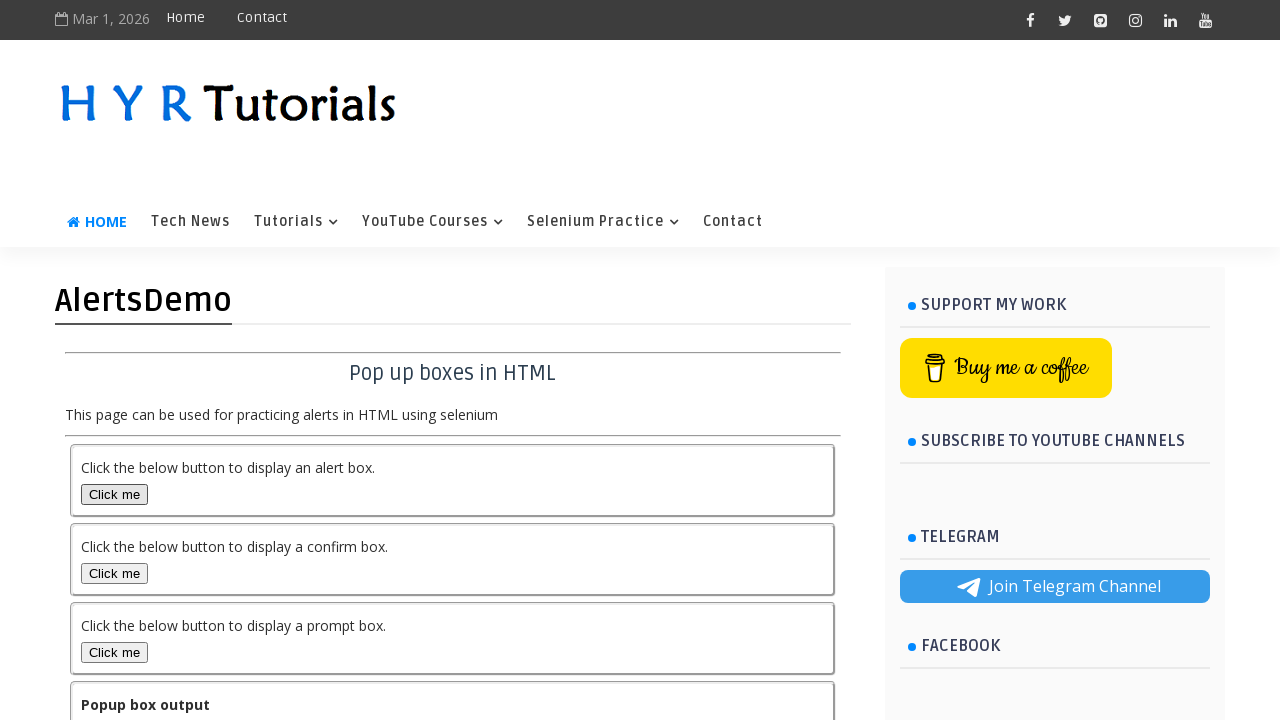

Removed alert dialog handler
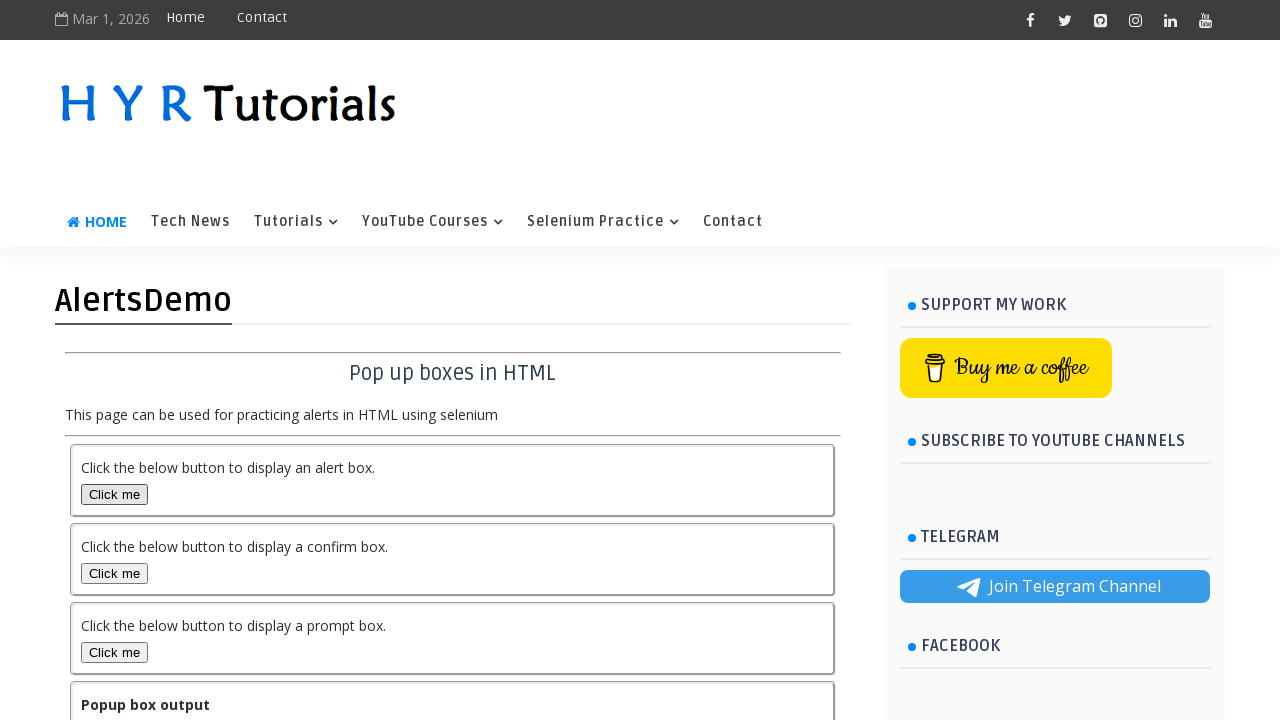

Registered confirm dialog handler to dismiss
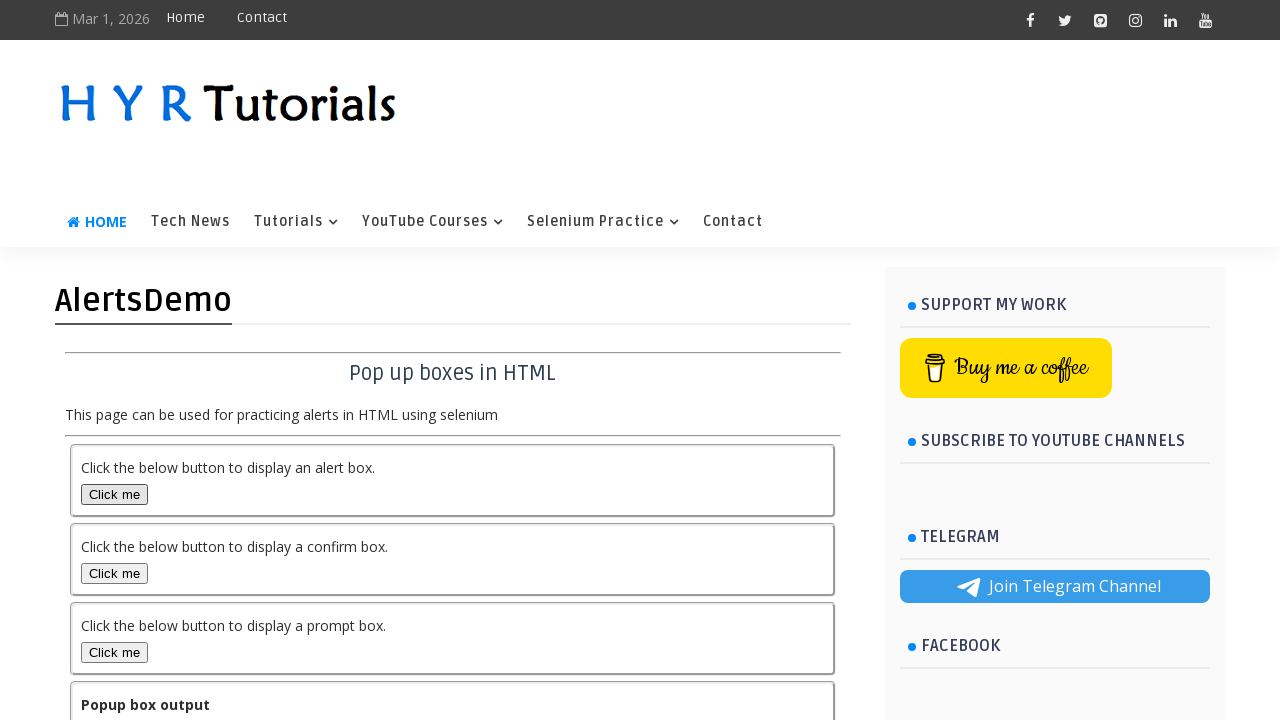

Clicked confirm button and dismissed the dialog at (114, 573) on #confirmBox
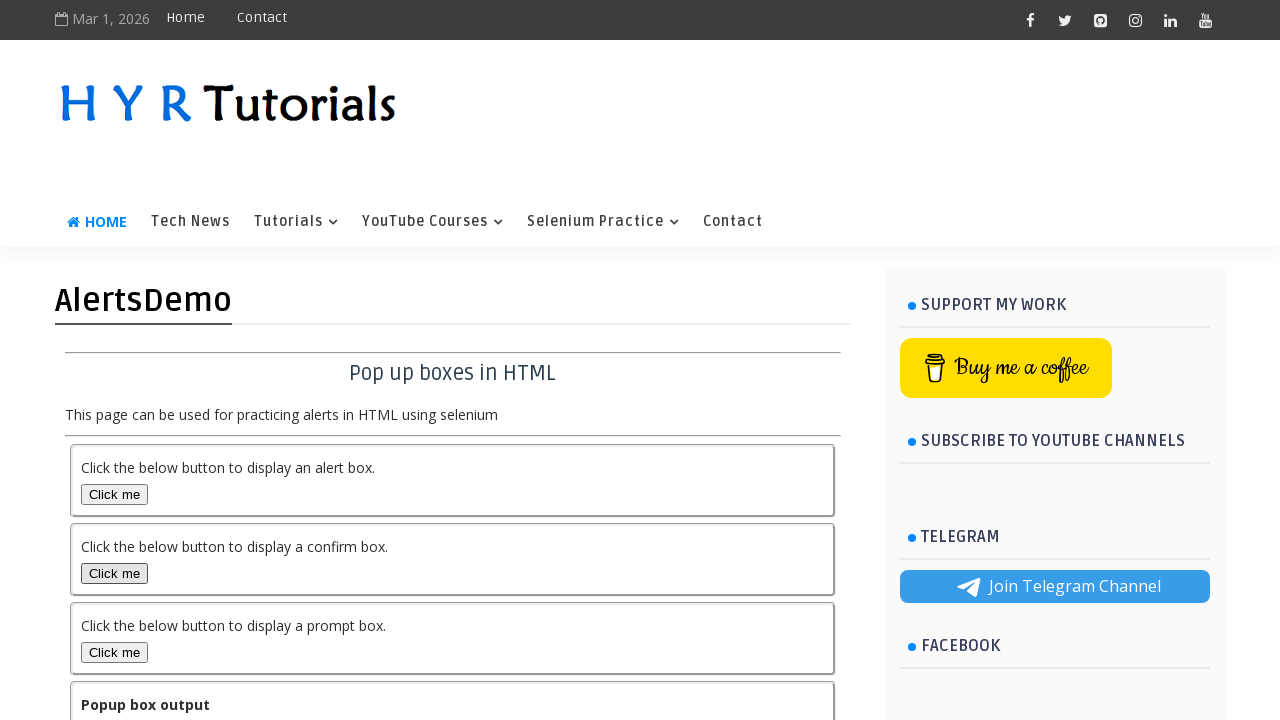

Output element appeared after dismissing confirm dialog
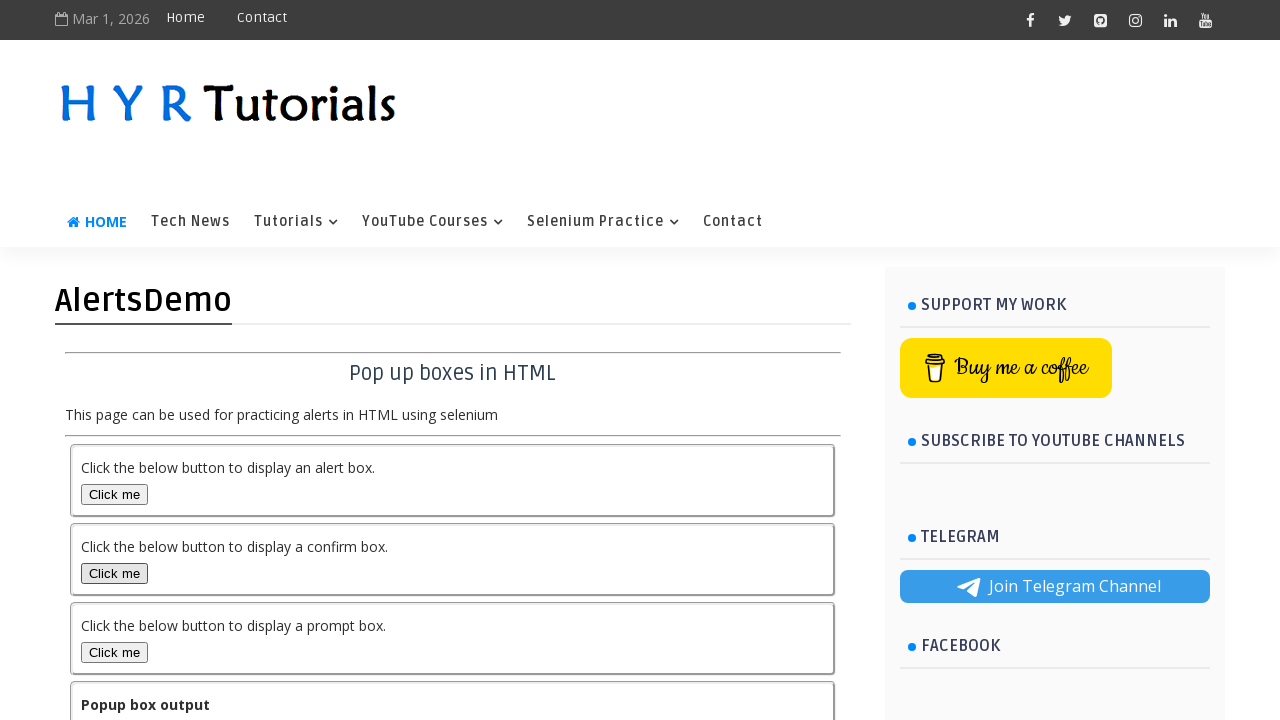

Removed confirm dialog handler
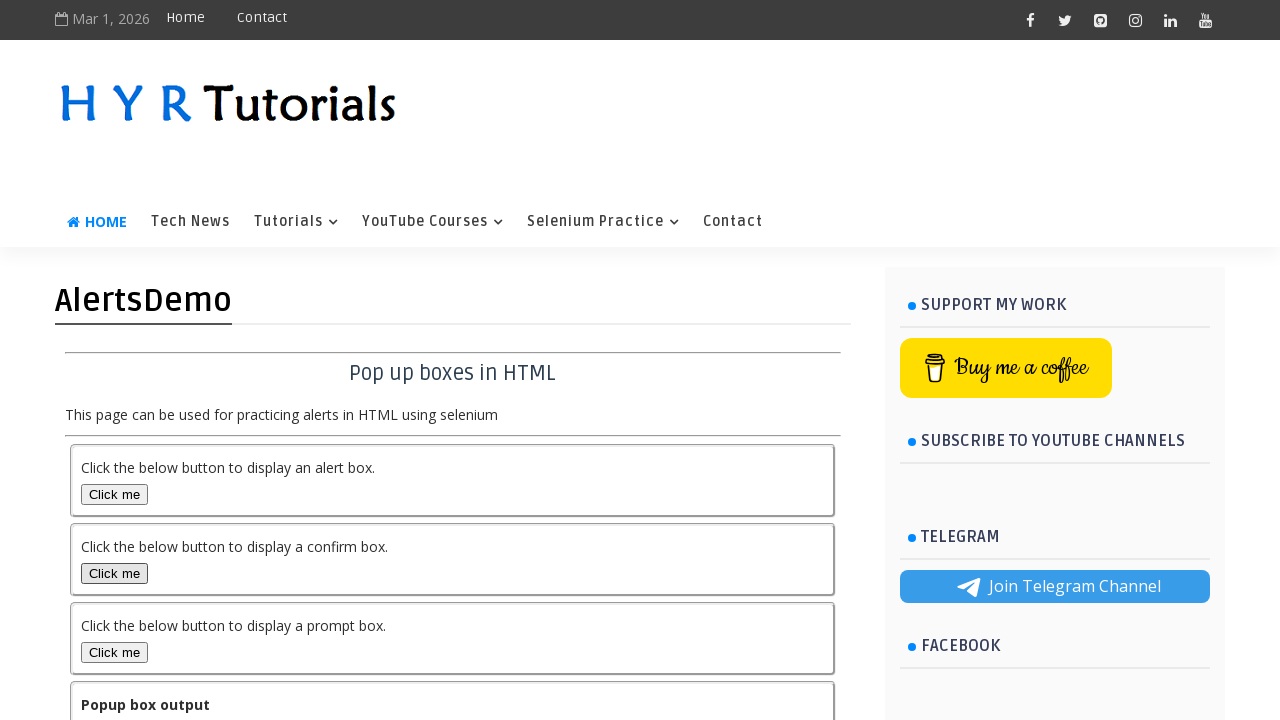

Registered prompt dialog handler to accept with text 'Final step of this task'
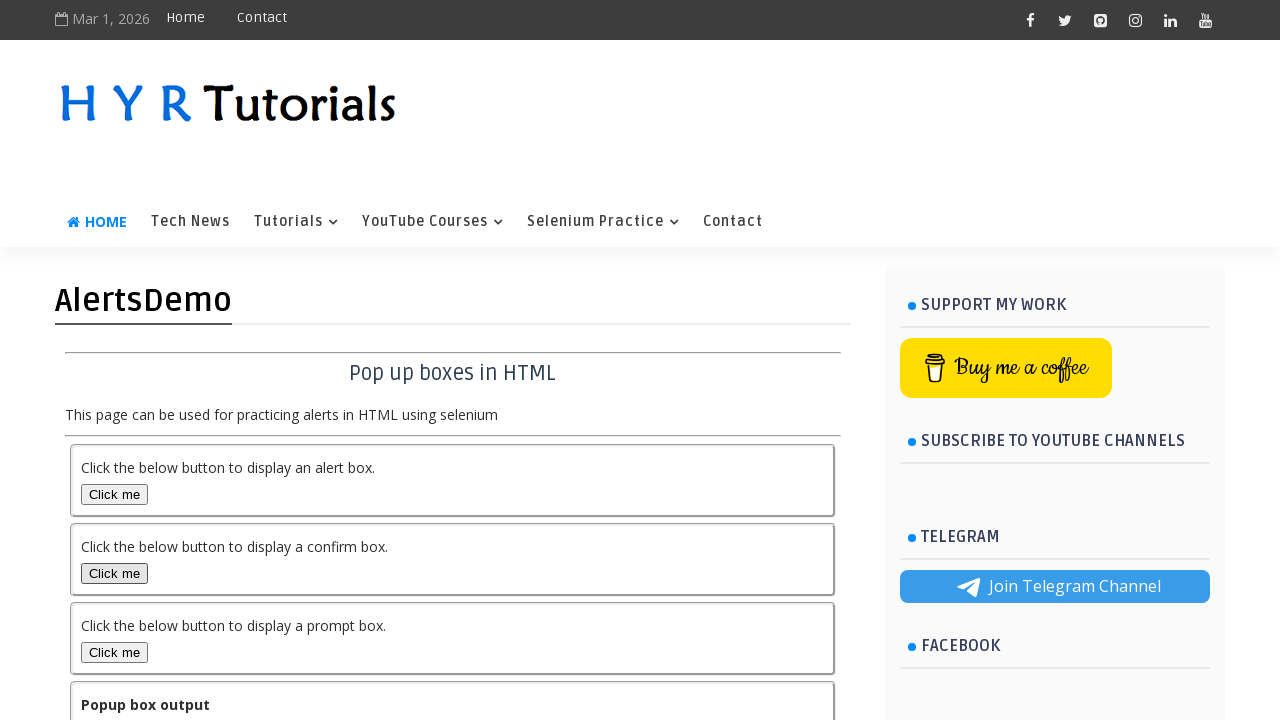

Scrolled down 100 pixels
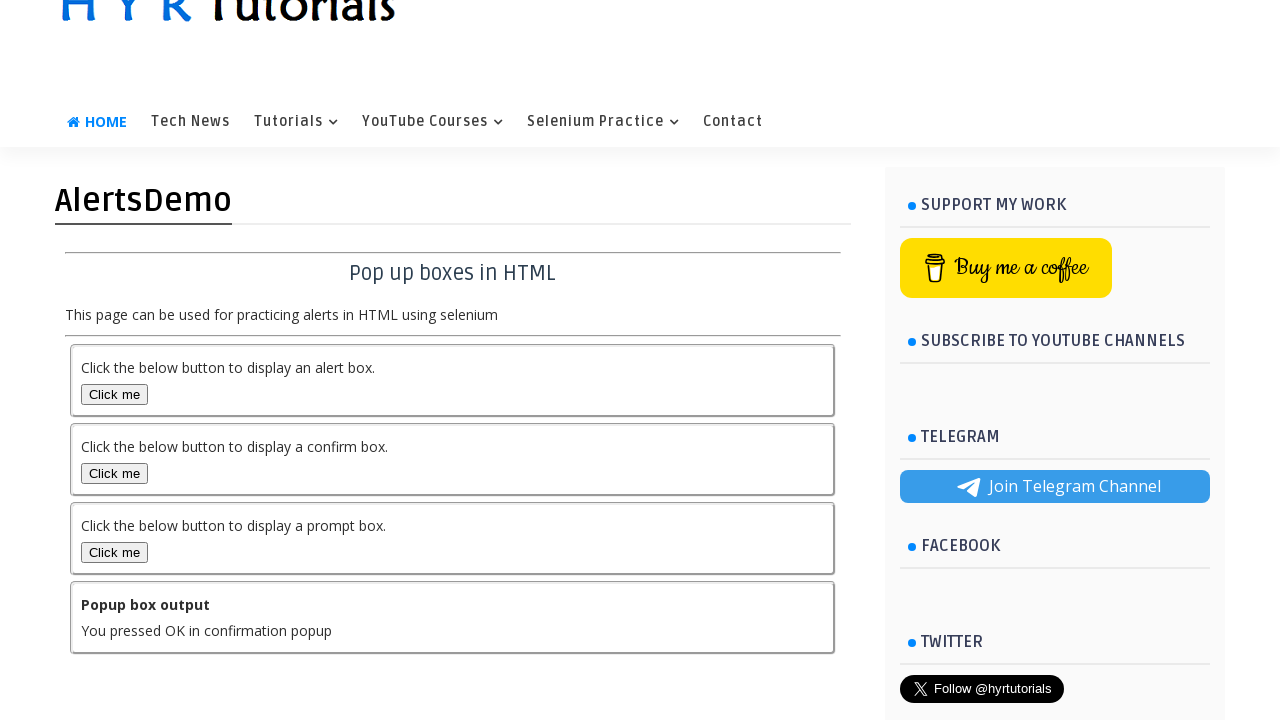

Clicked prompt button and entered text in prompt dialog at (114, 552) on #promptBox
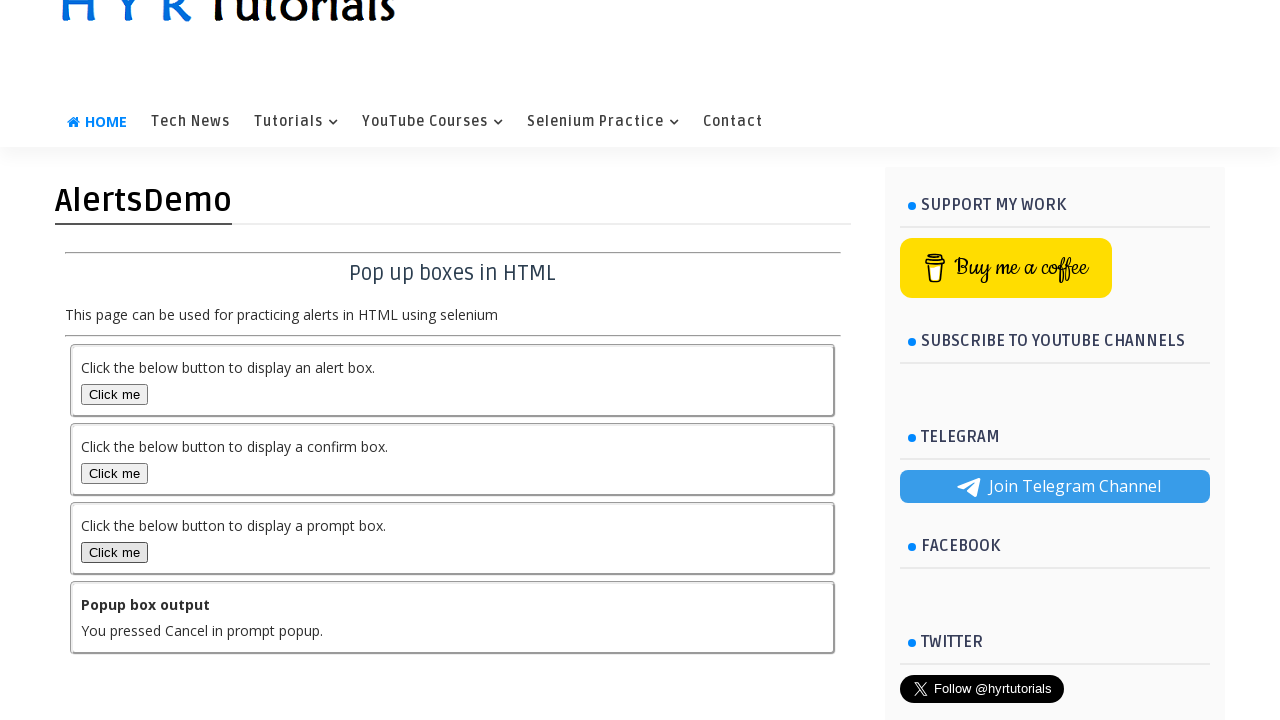

Output element appeared after accepting prompt dialog with text
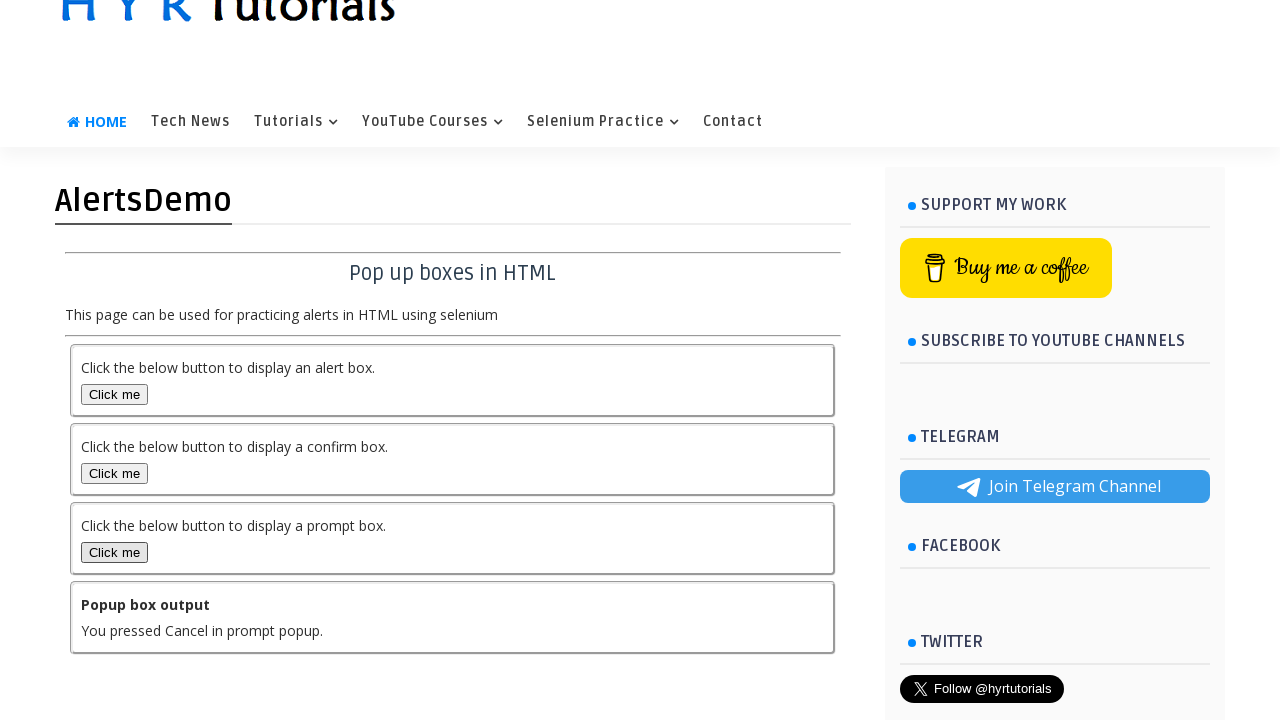

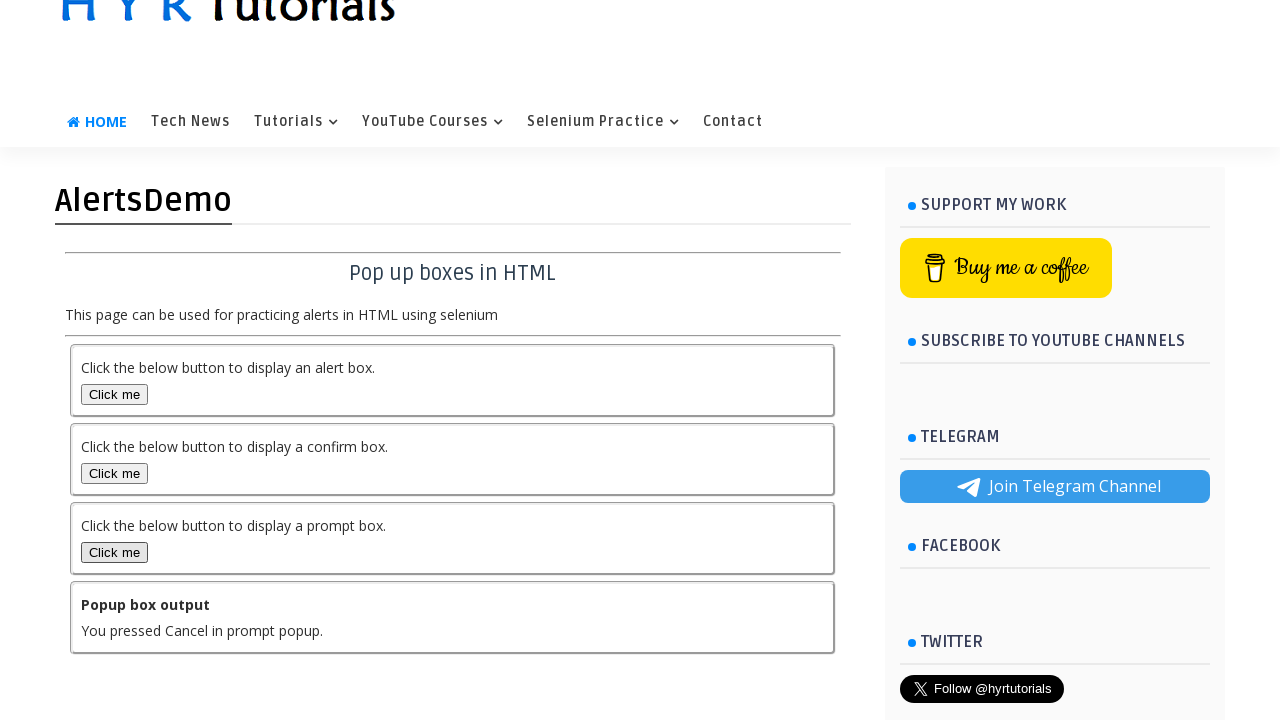